Navigates to GeeksforGeeks trending page and verifies that links/content are present on the page

Starting URL: https://www.geeksforgeeks.org/trending/

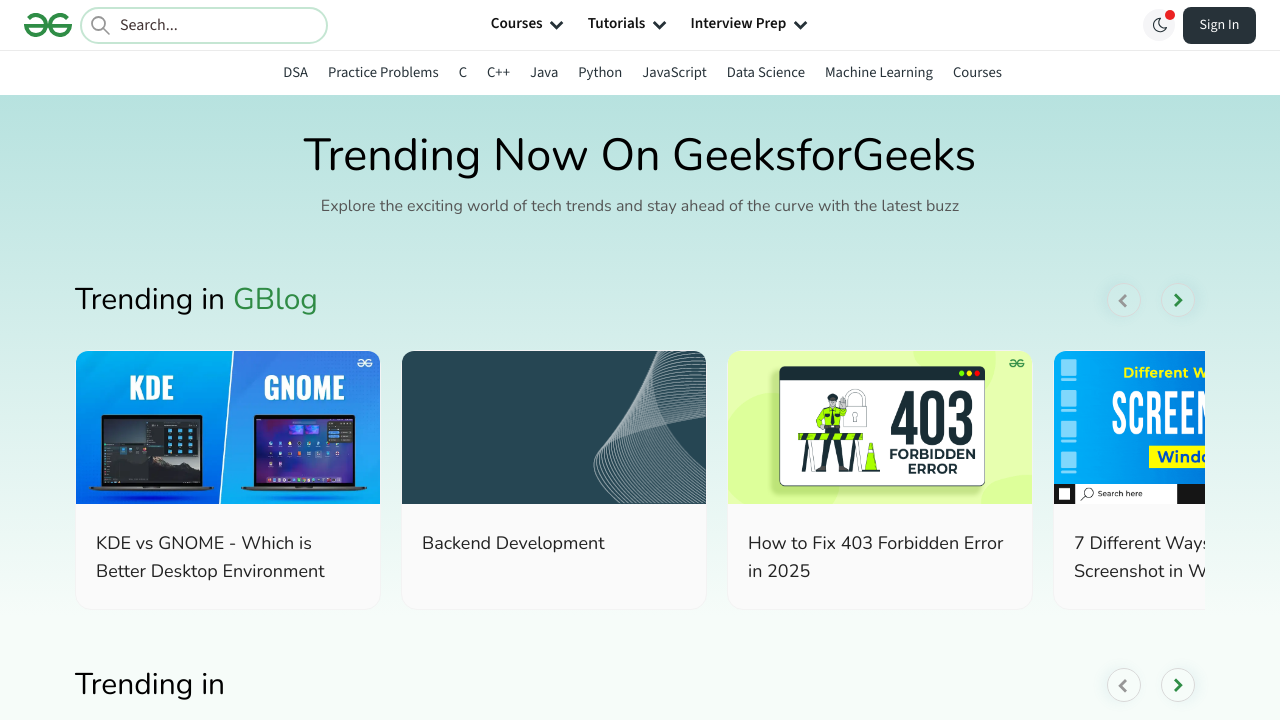

Waited for links to load on GeeksforGeeks trending page
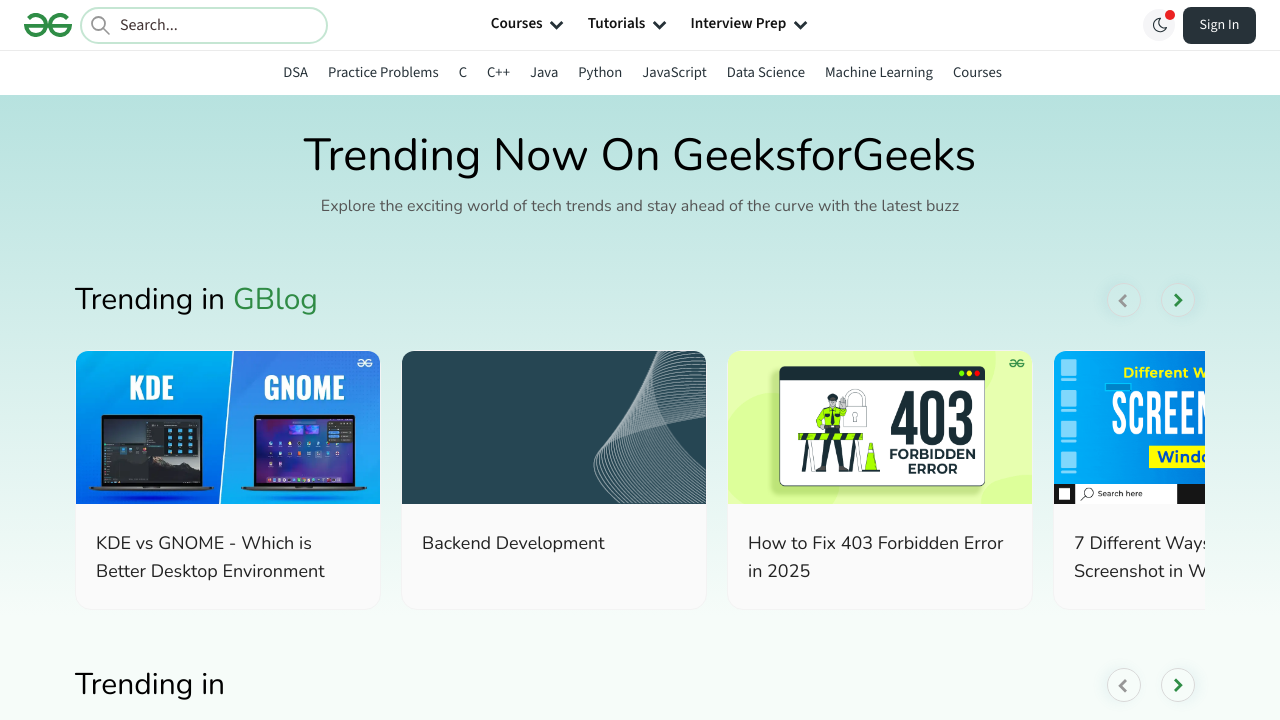

Located all anchor elements on the page
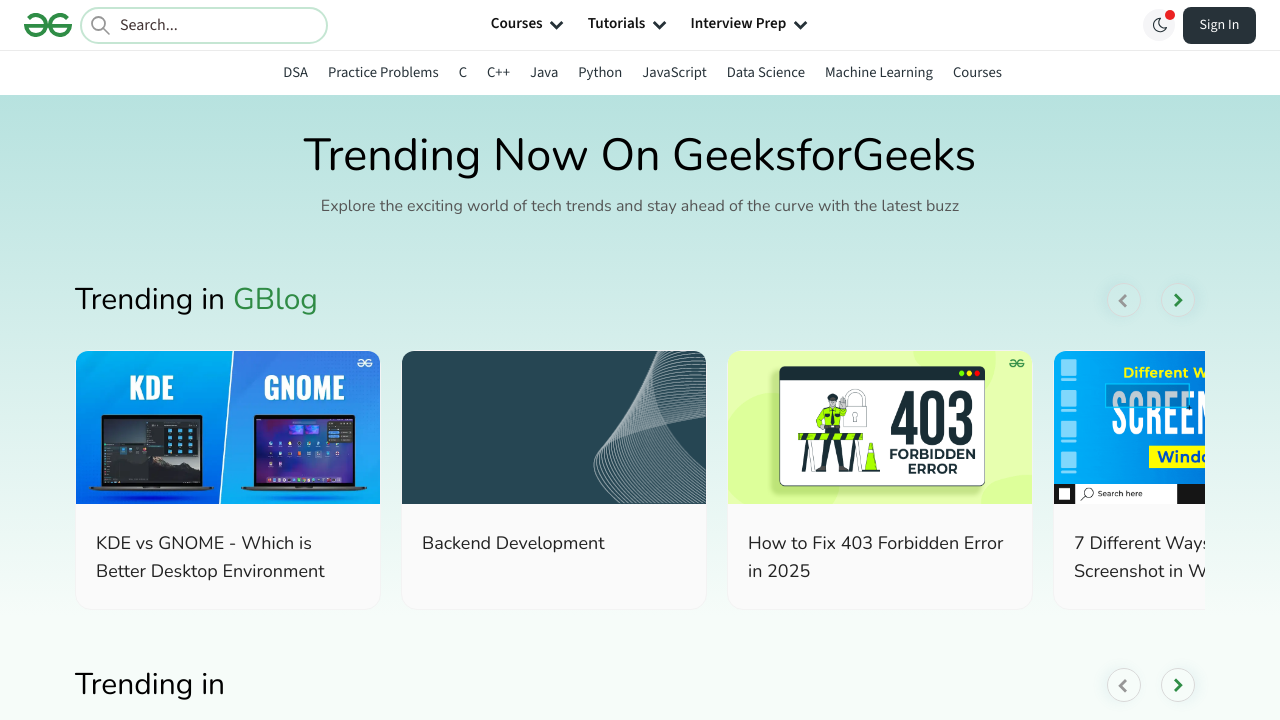

Verified that links/content are present on the GeeksforGeeks trending page
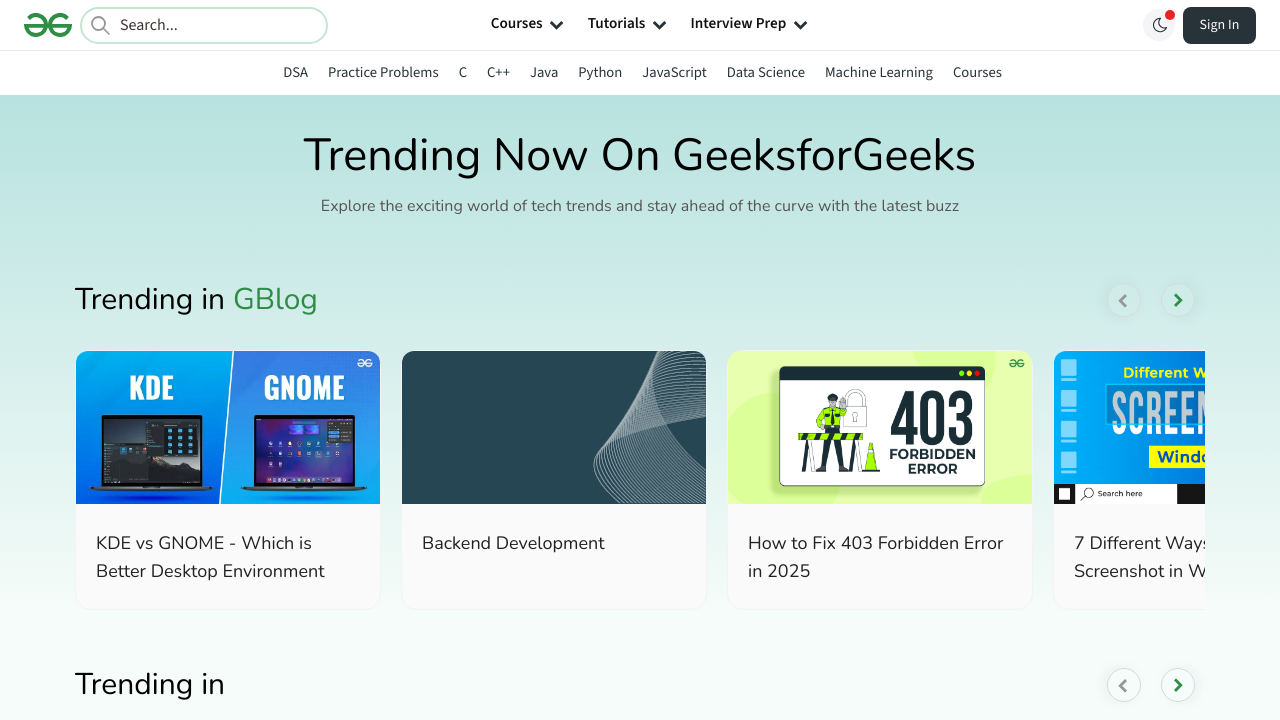

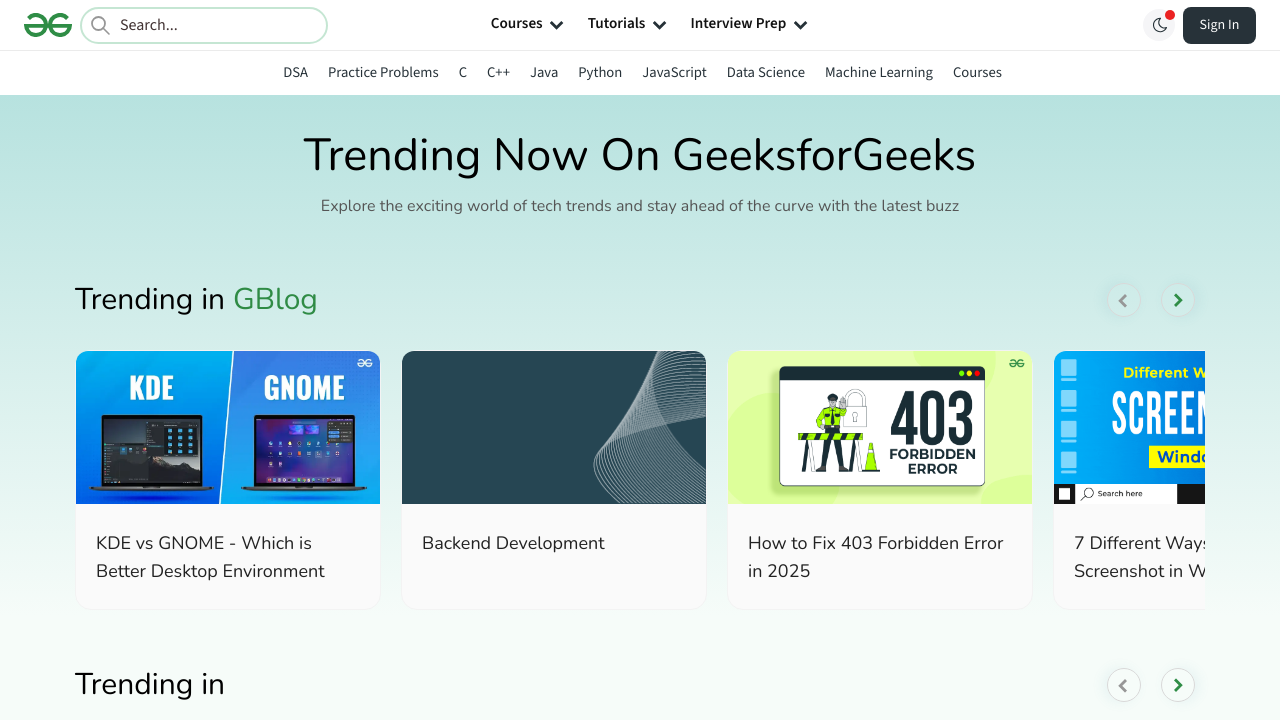